Scrolls the WebdriverIO homepage down by 2000 pixels and verifies the page title is correct

Starting URL: https://webdriver.io

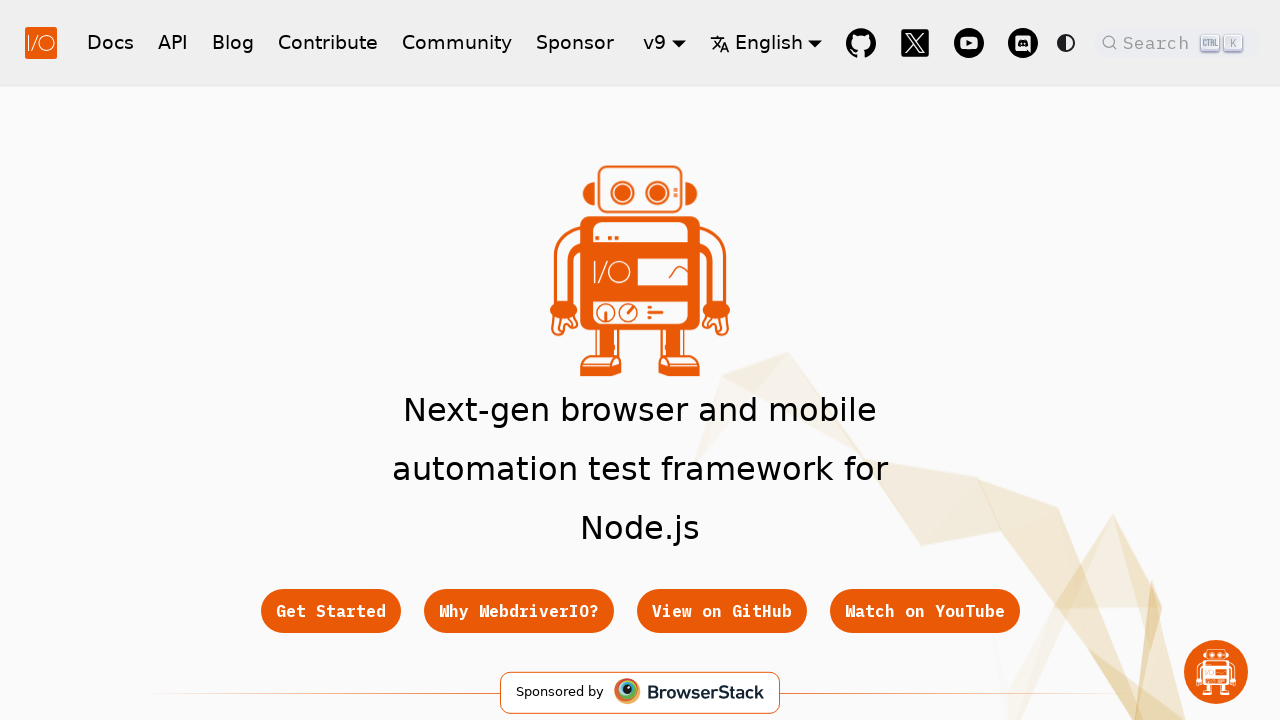

Navigated to WebdriverIO homepage
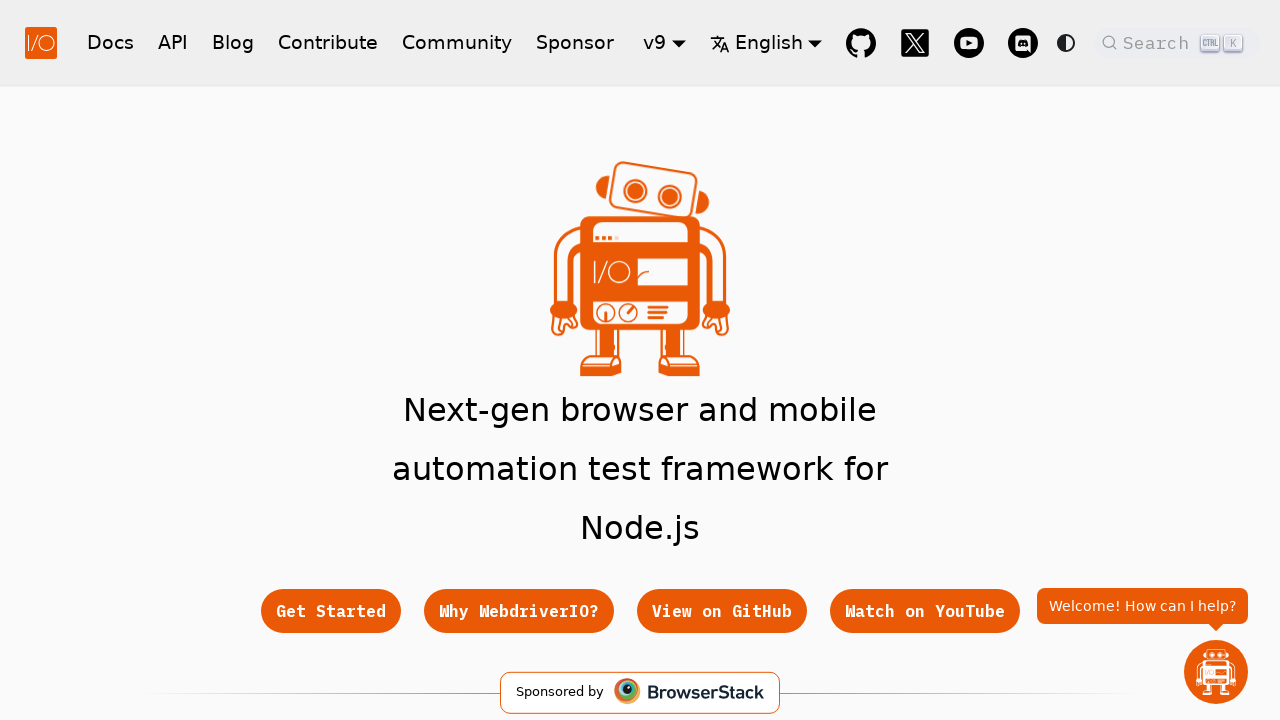

Scrolled page down by 2000 pixels
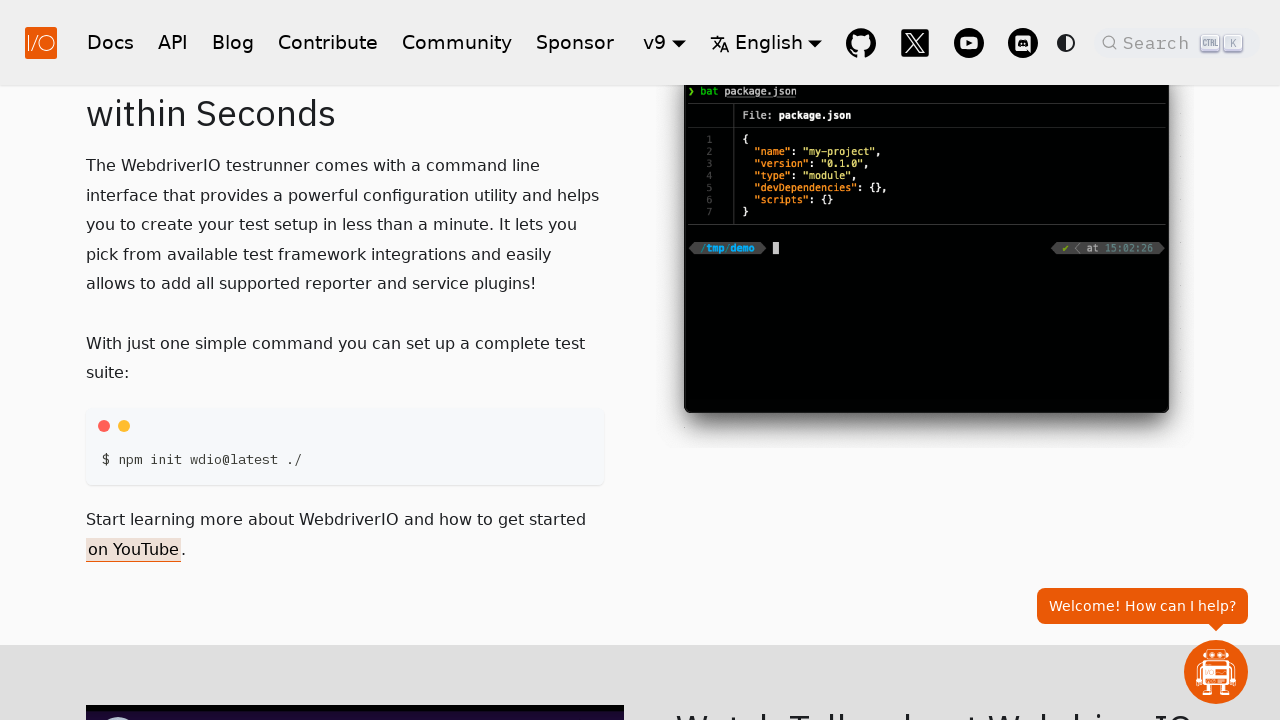

Hero title element loaded
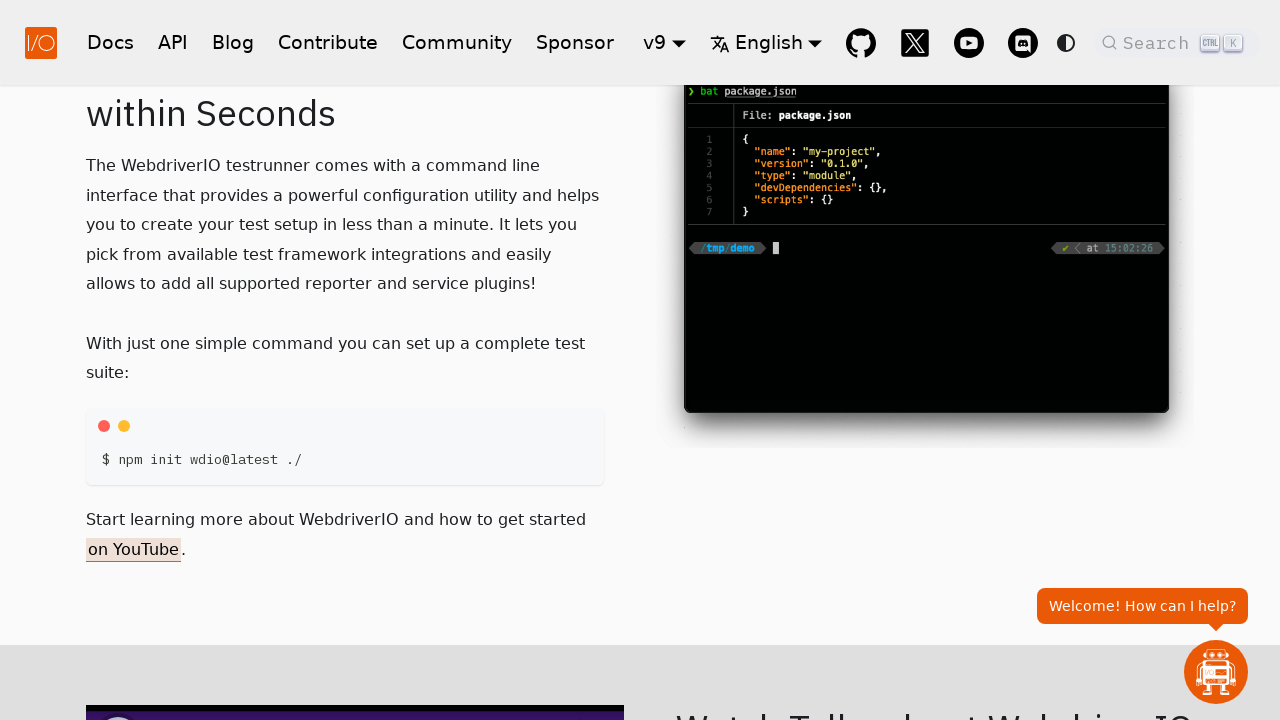

Retrieved page title: 'WebdriverIO · Next-gen browser and mobile automation test framework for Node.js | WebdriverIO'
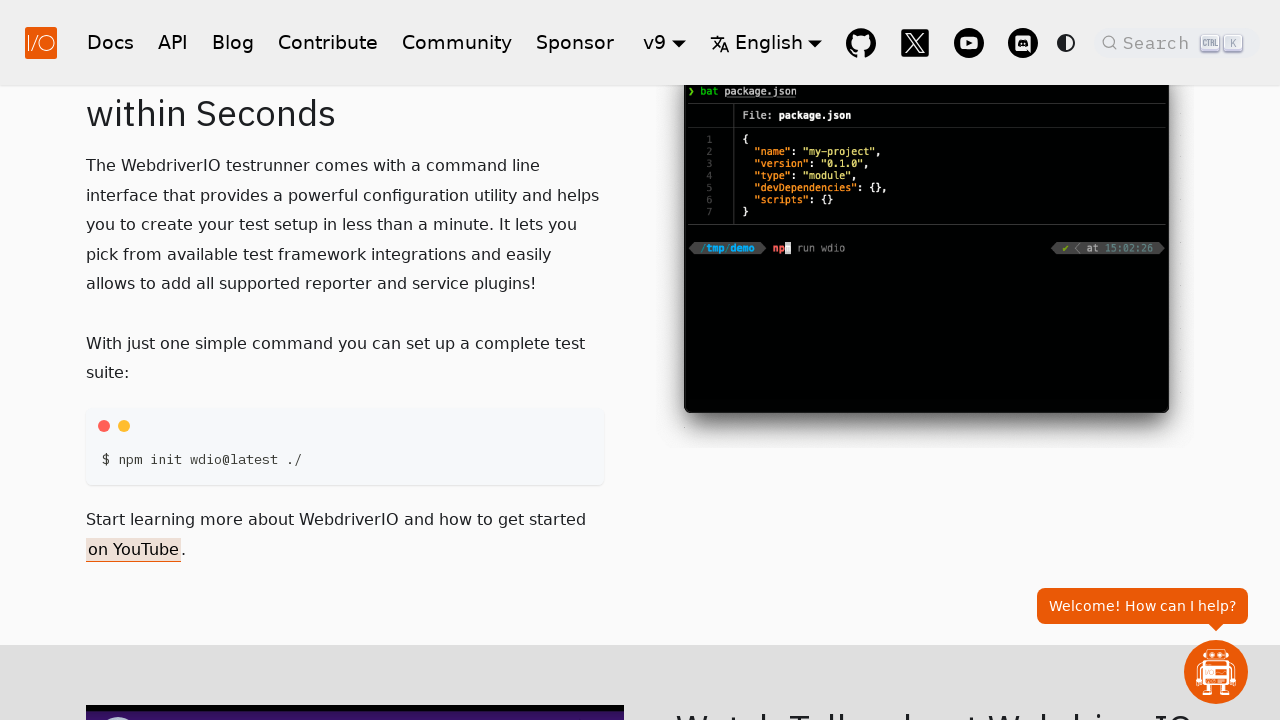

Verified page title contains 'WebdriverIO'
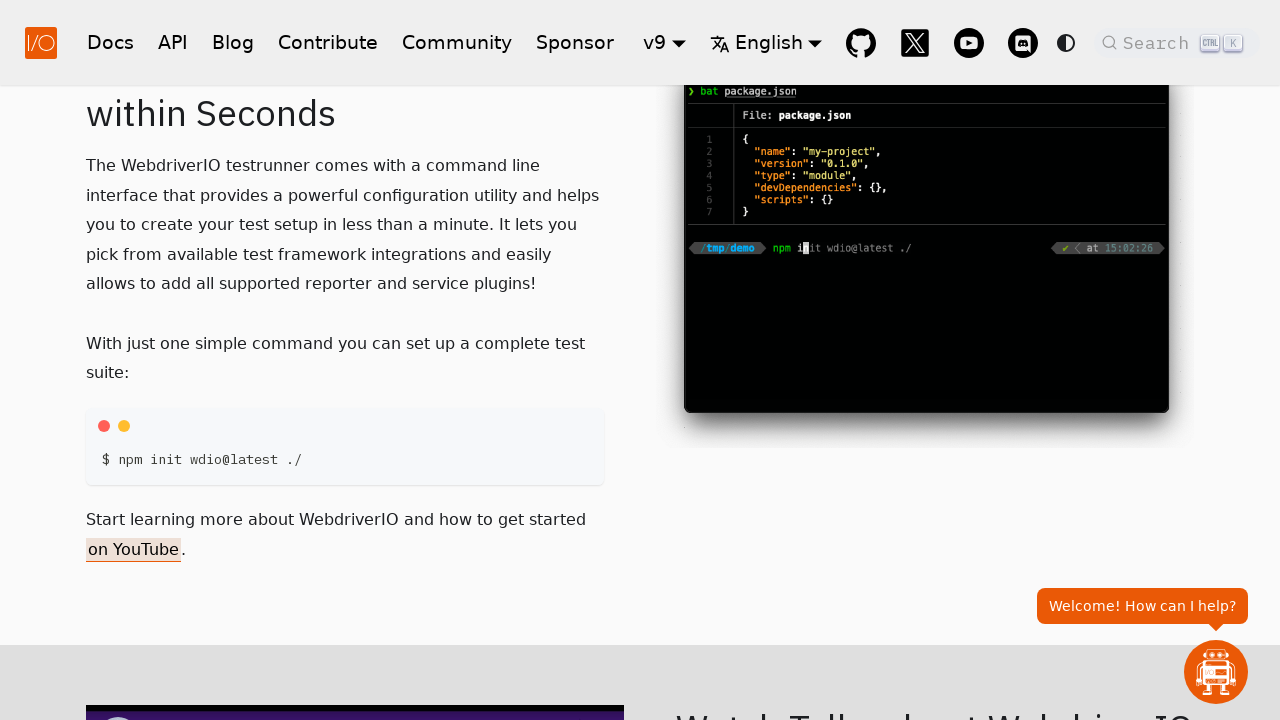

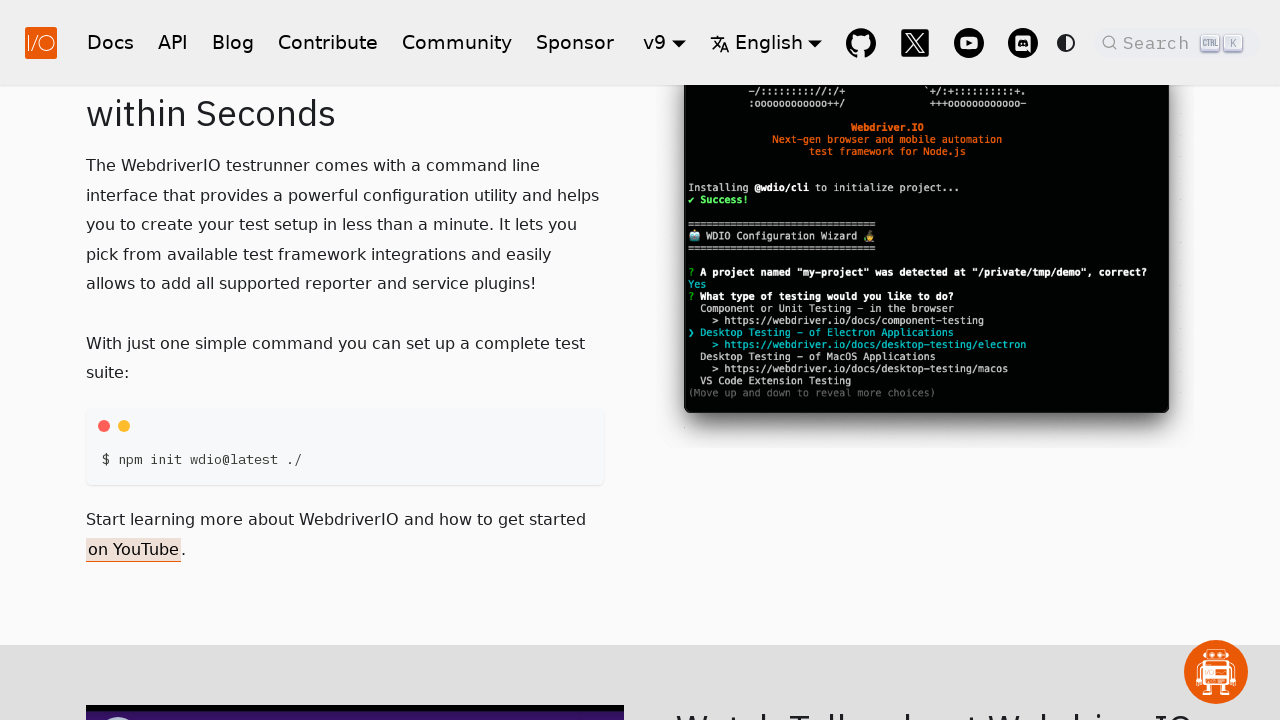